Tests mouse hover functionality and verifies the expected number of figure elements

Starting URL: https://bonigarcia.dev/selenium-webdriver-java/mouse-over.html

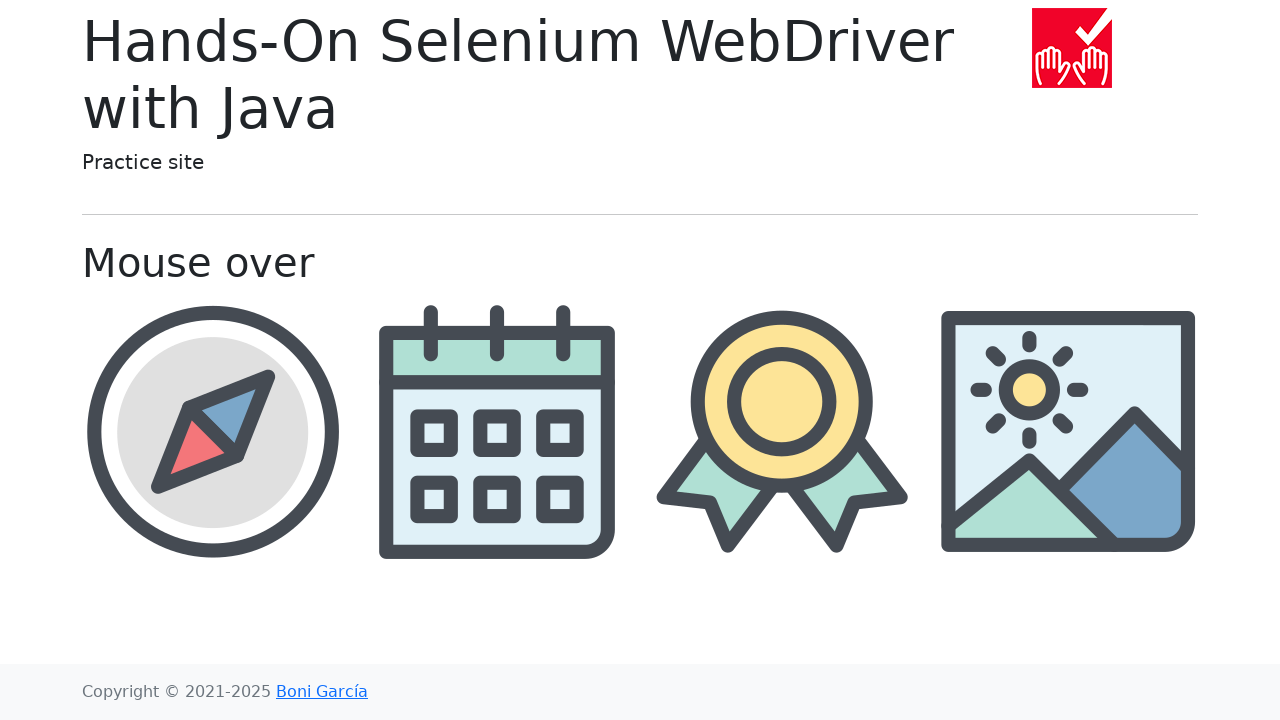

Located all figure elements on the mouse-over page
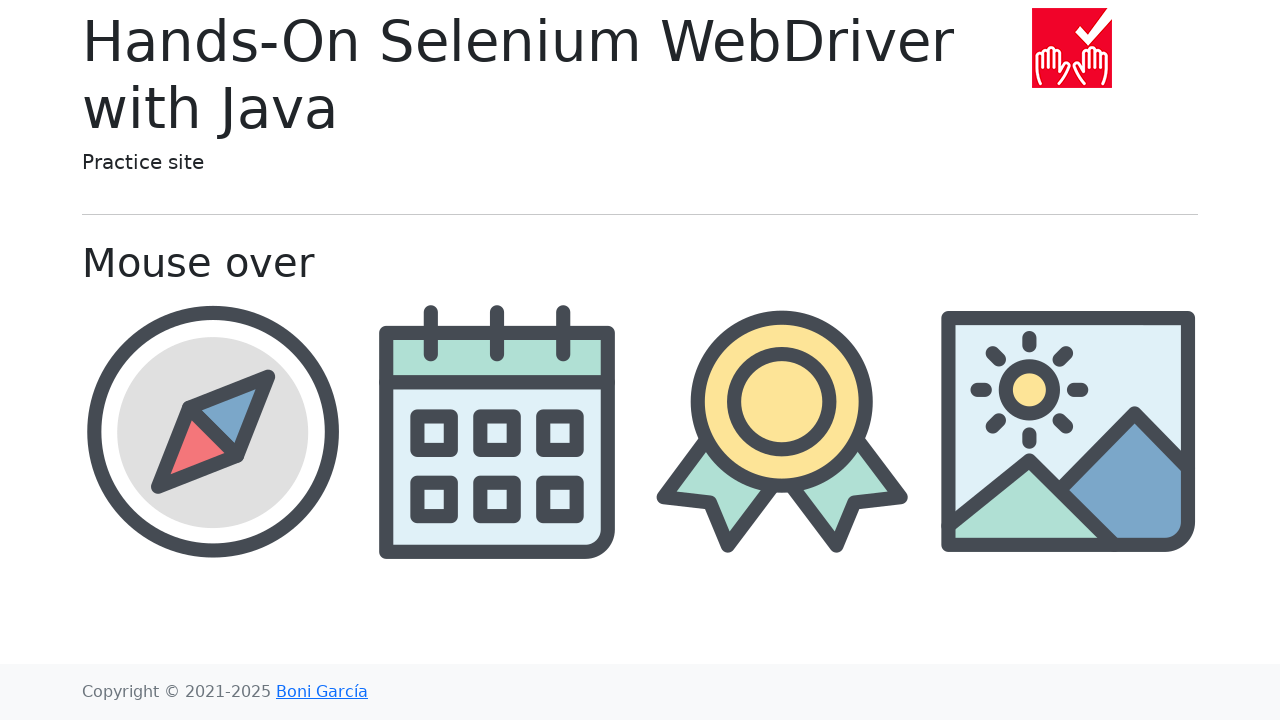

Hovered over a figure element at (212, 431) on div.figure >> nth=0
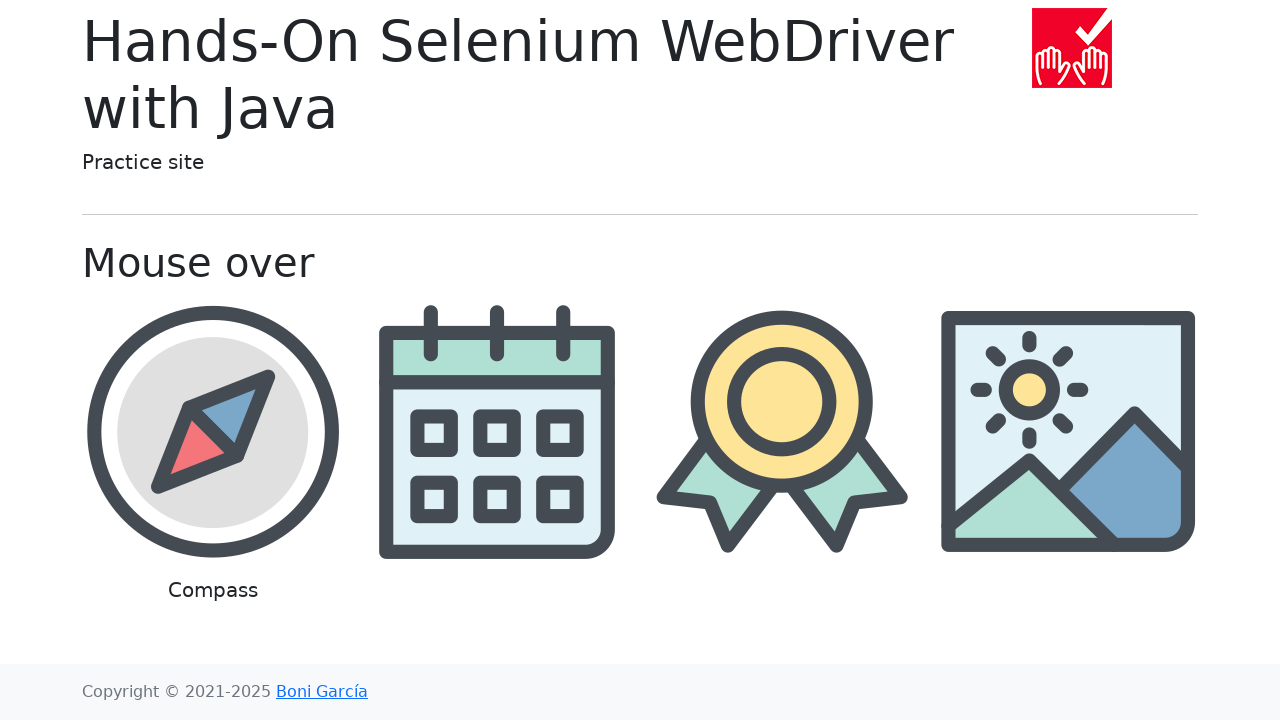

Waited 1 second for hover effect
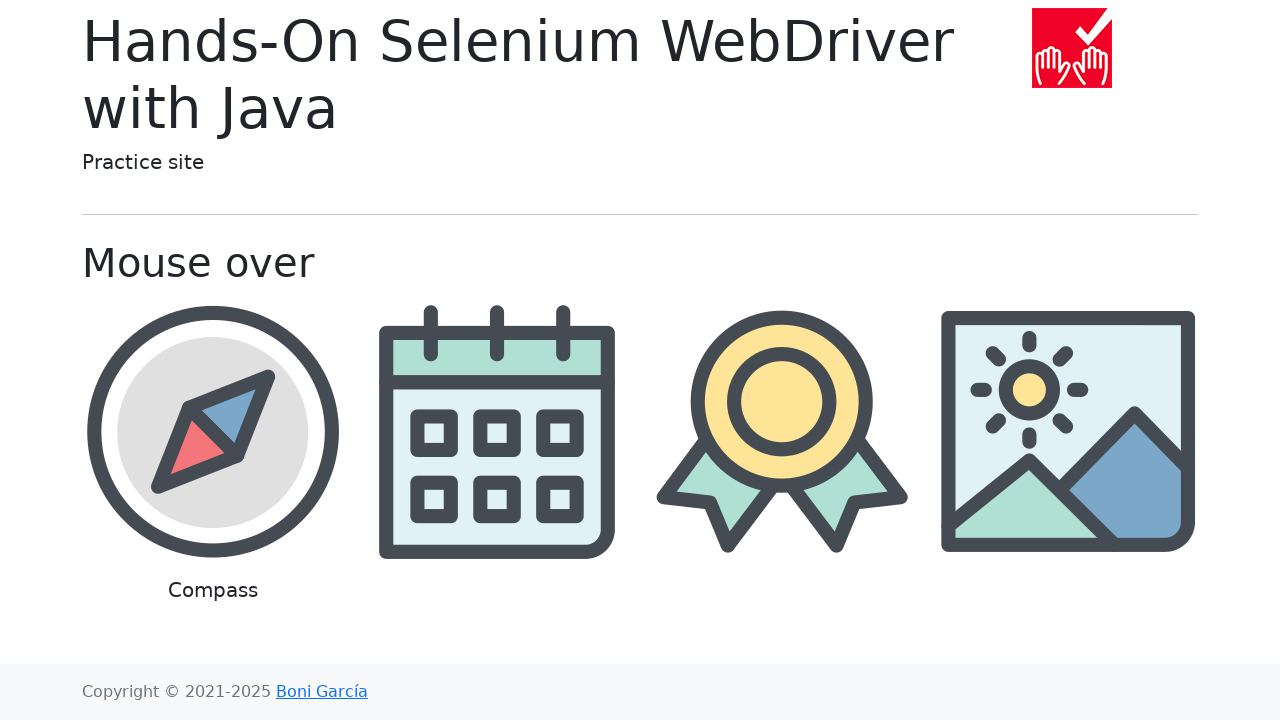

Hovered over a figure element at (498, 470) on div.figure >> nth=1
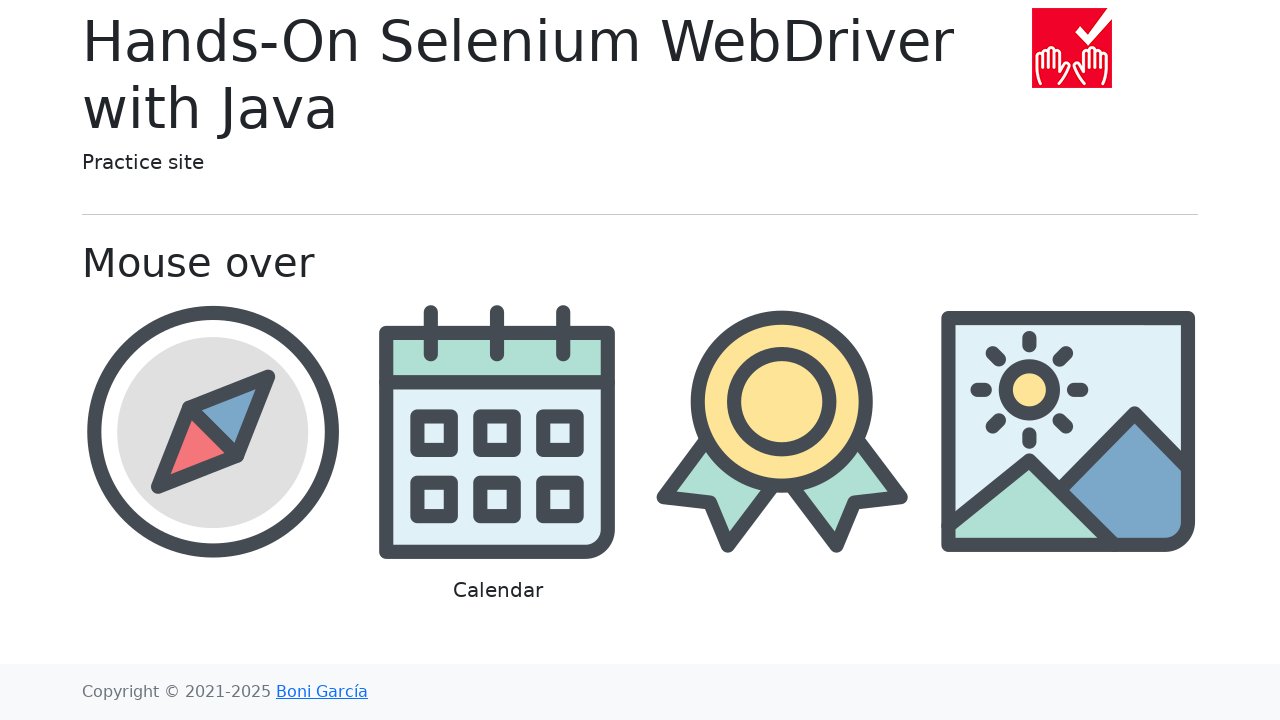

Waited 1 second for hover effect
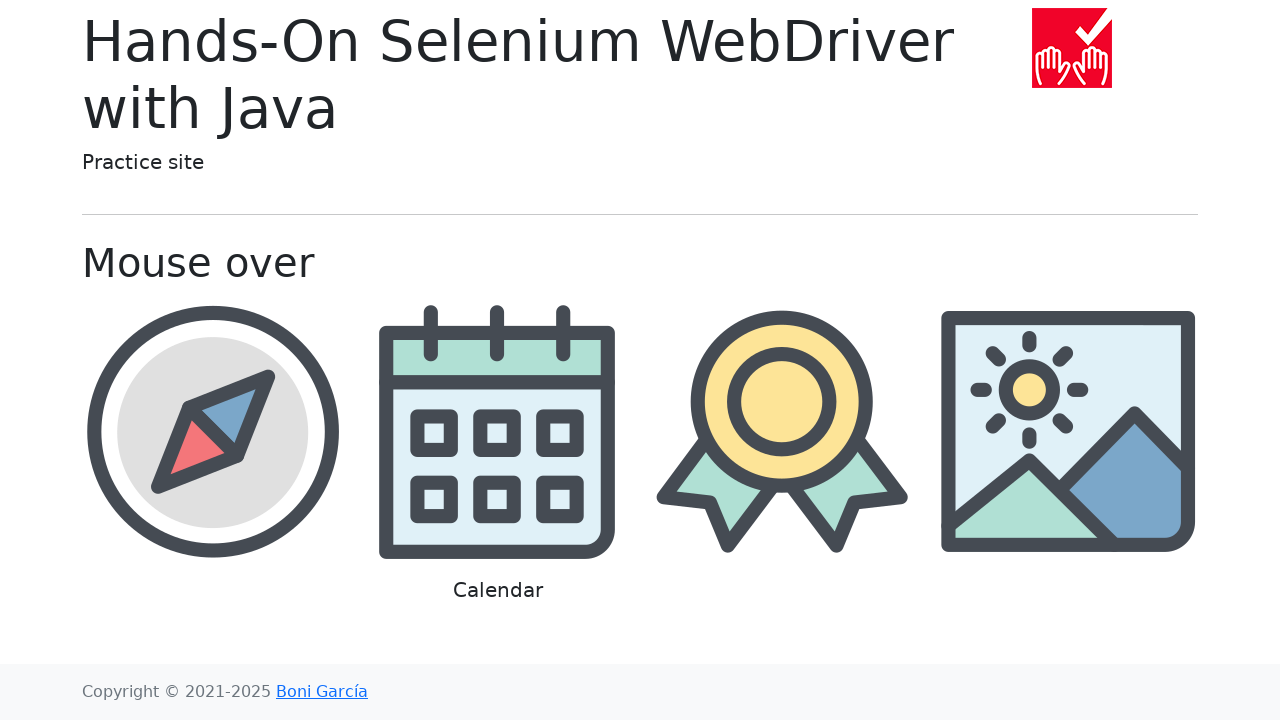

Hovered over a figure element at (782, 470) on div.figure >> nth=2
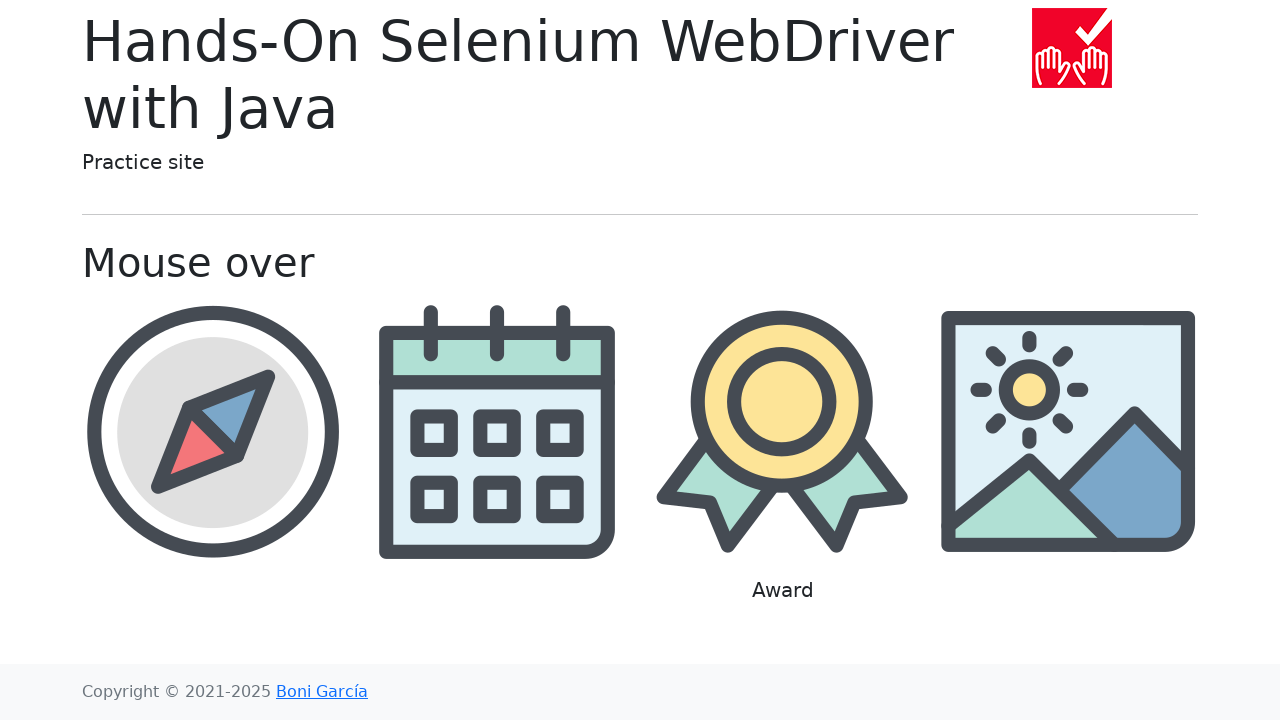

Waited 1 second for hover effect
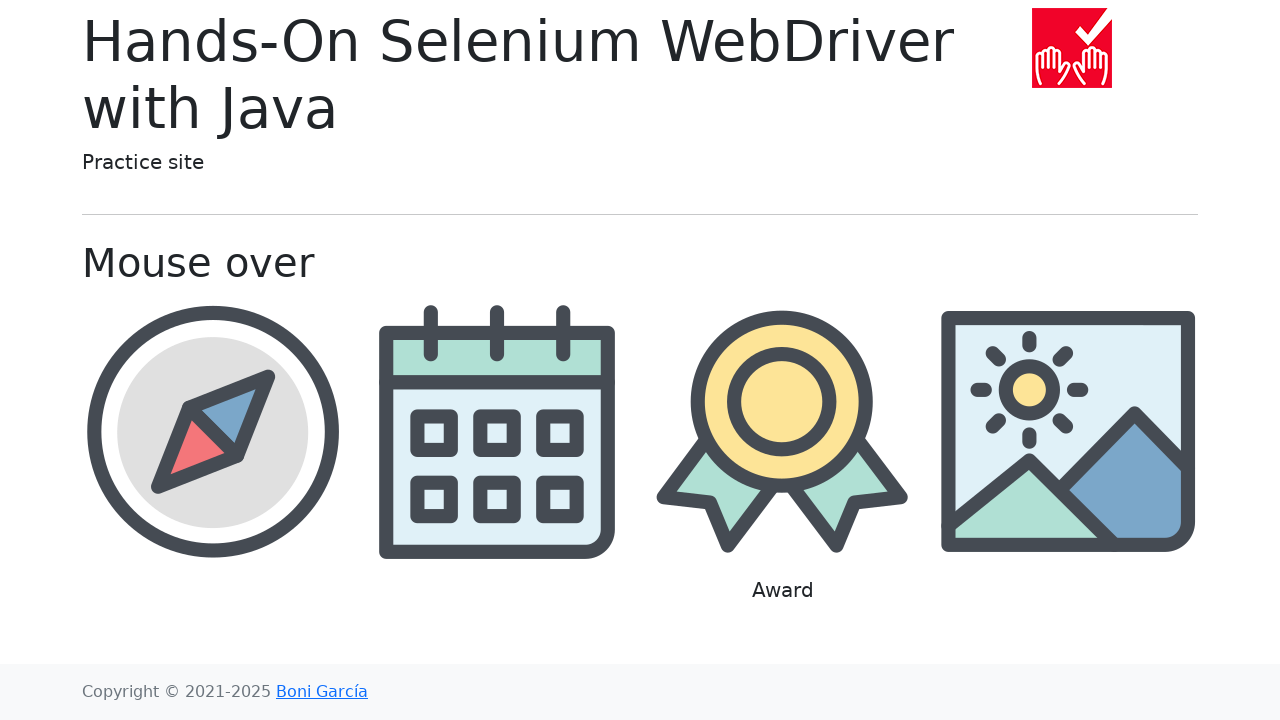

Hovered over a figure element at (1068, 470) on div.figure >> nth=3
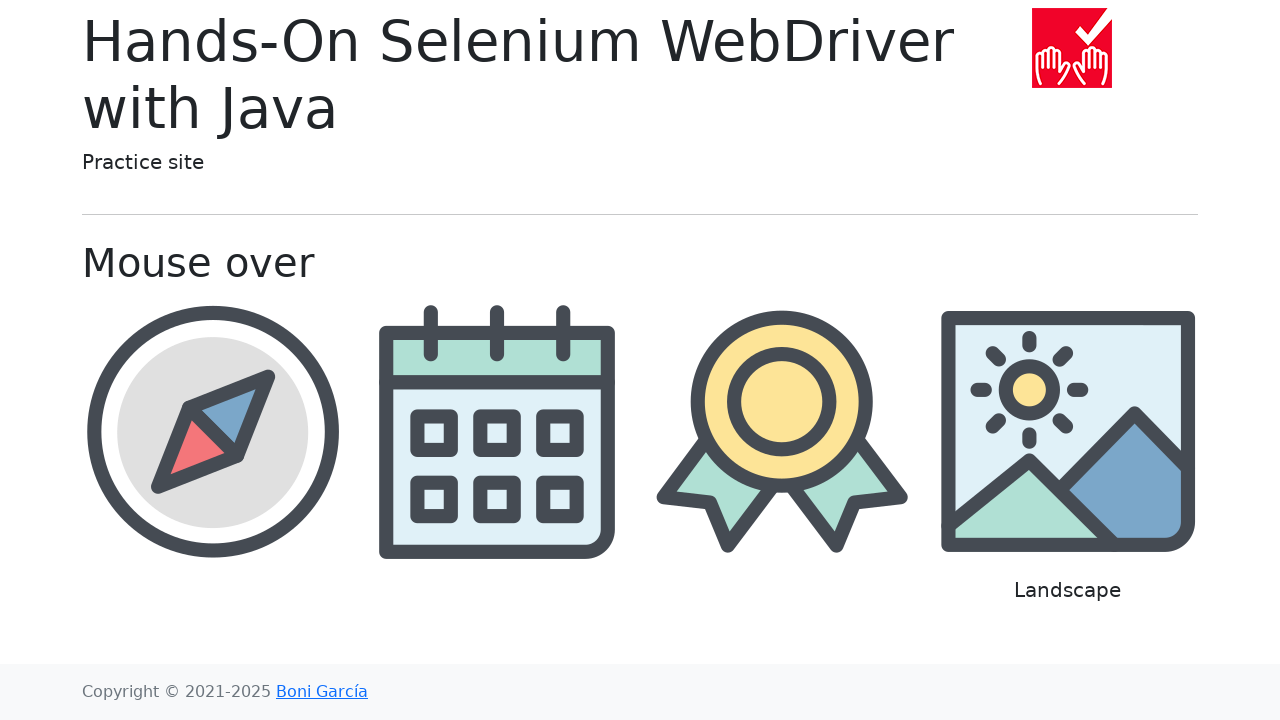

Waited 1 second for hover effect
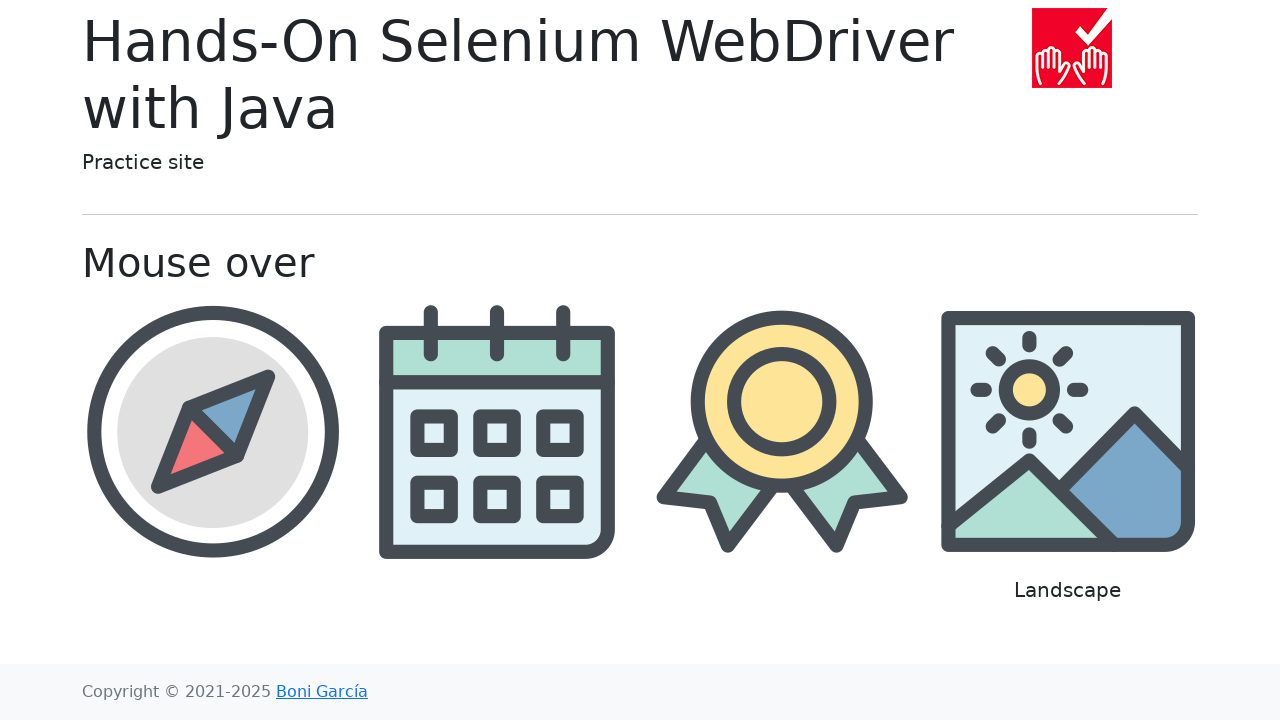

Verified that 4 figure elements are present
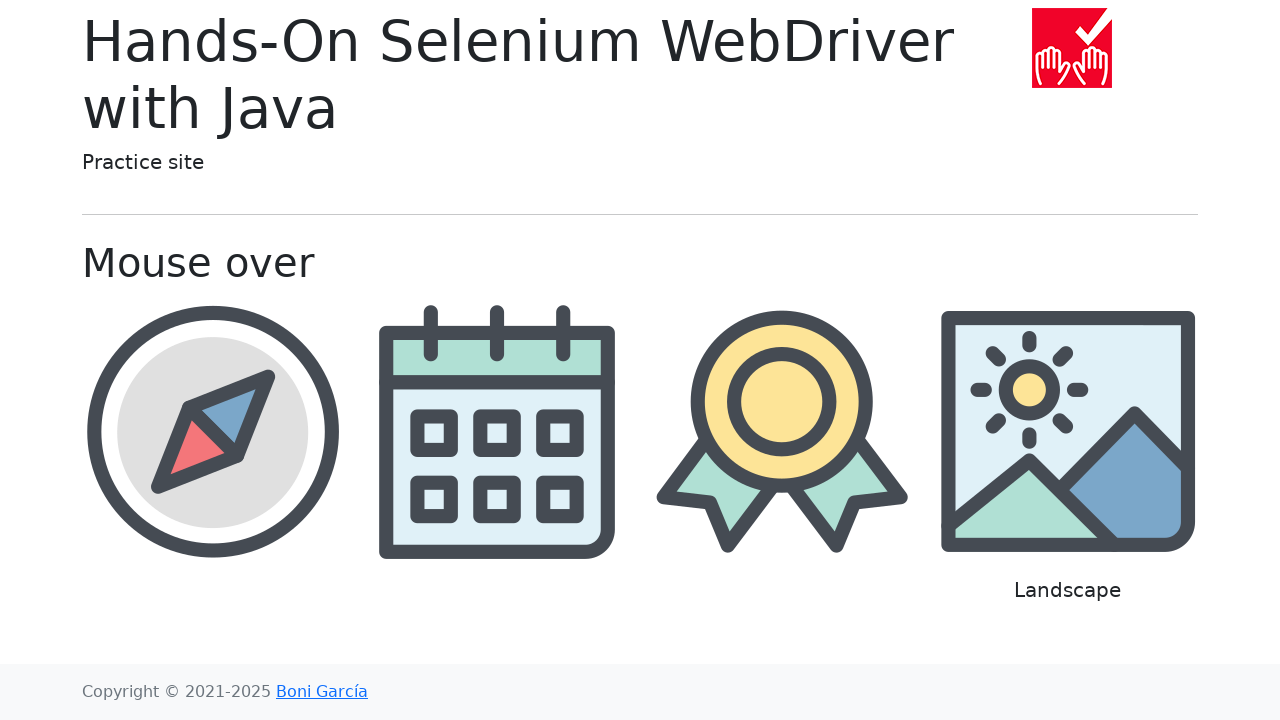

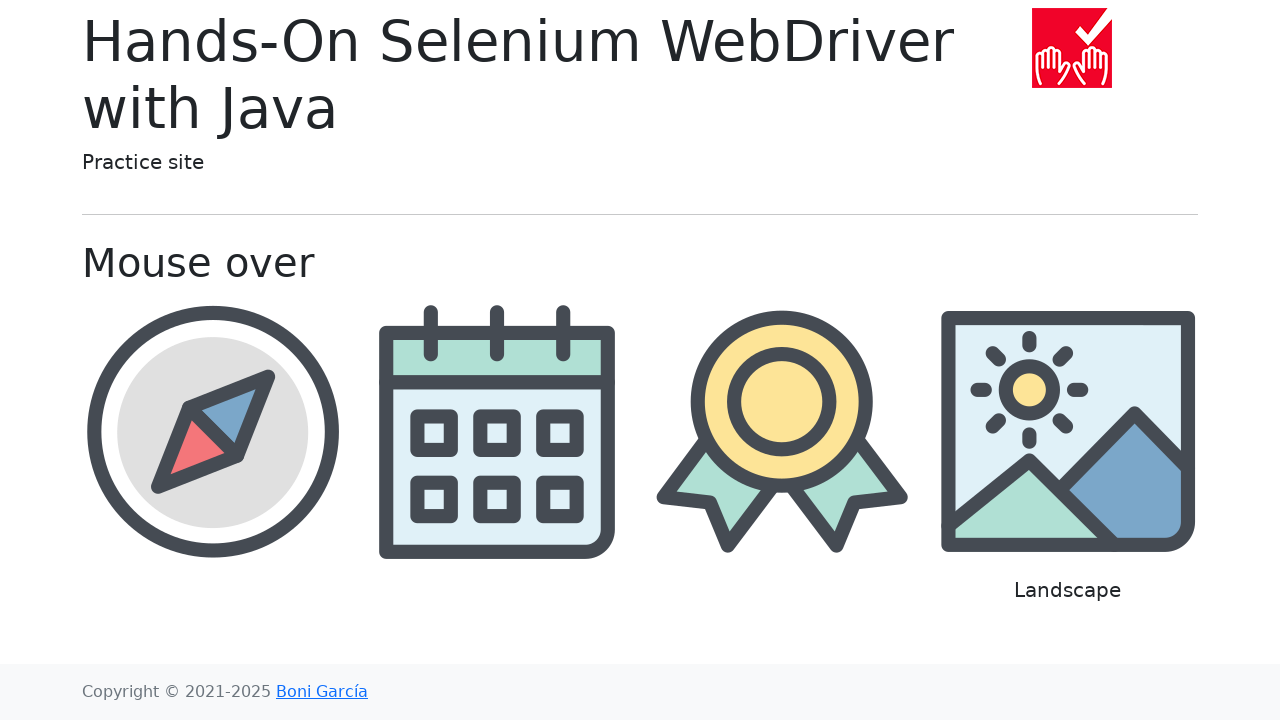